Tests alert handling functionality by triggering a simple alert and accepting it, then navigating to confirm alert section

Starting URL: https://demo.automationtesting.in/Alerts.html

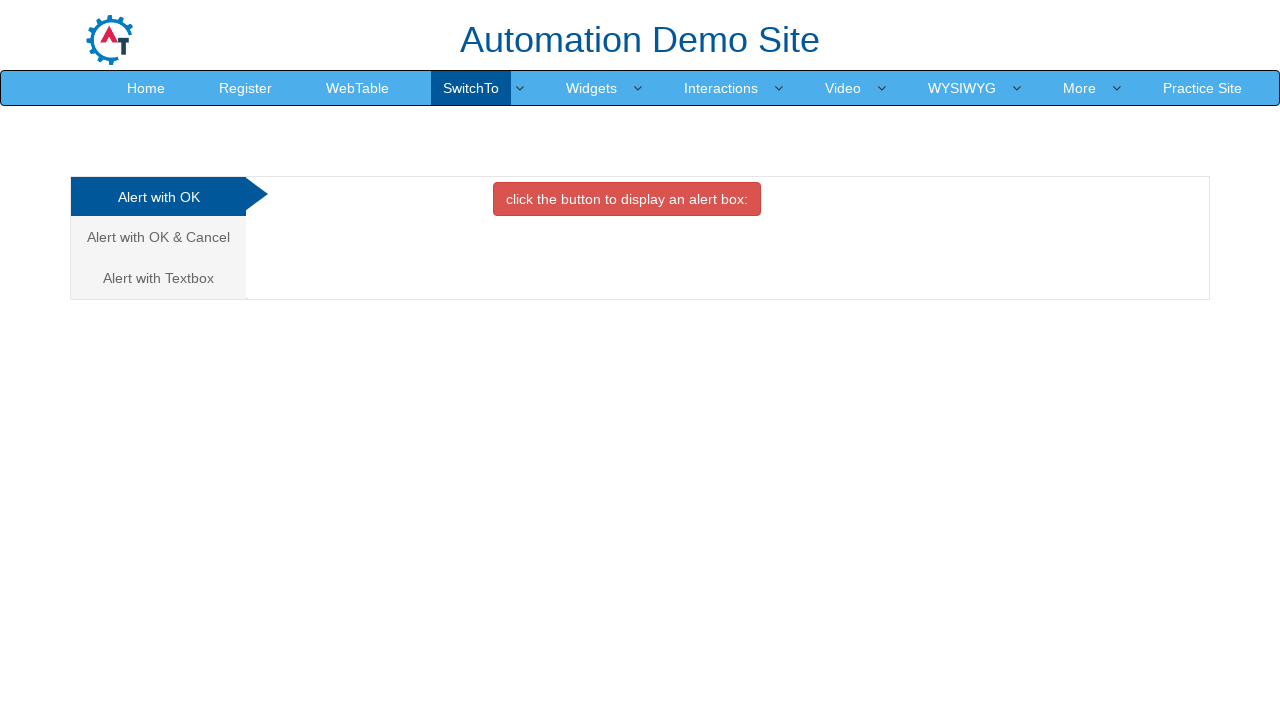

Clicked button to trigger simple alert at (627, 199) on xpath=//button[contains(text(),'click the button to display an')]
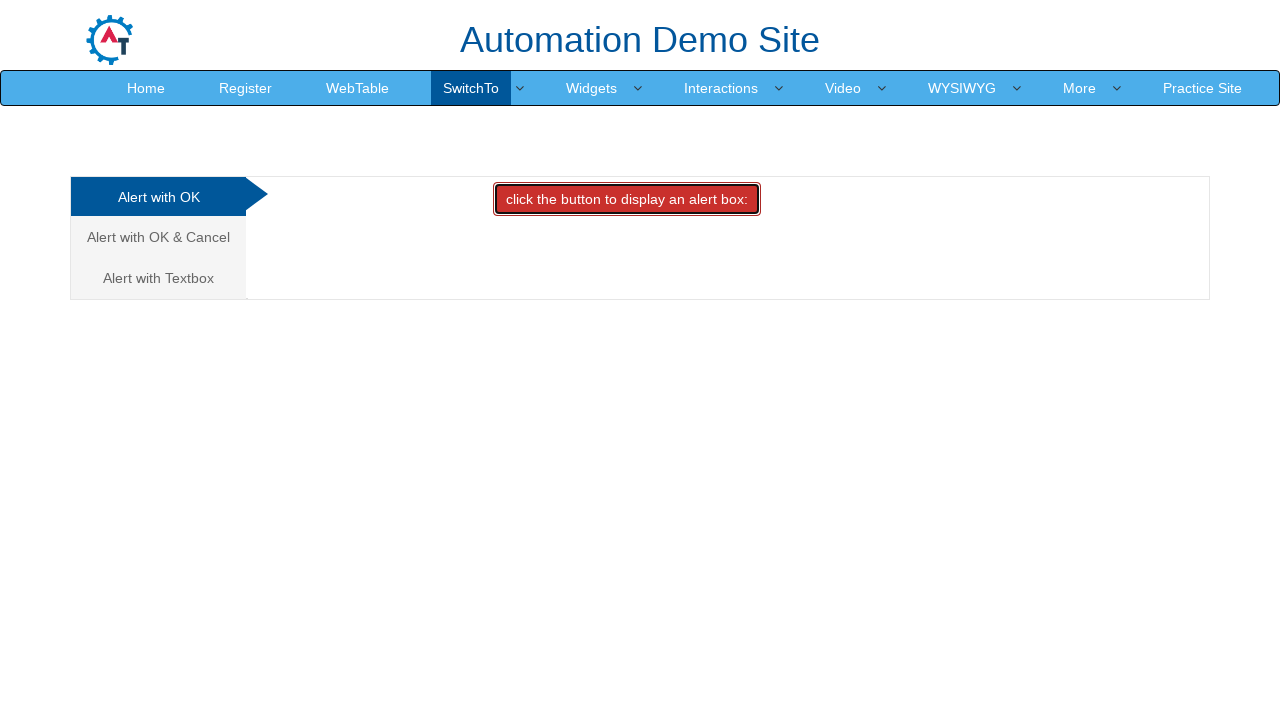

Set up dialog handler to accept alerts
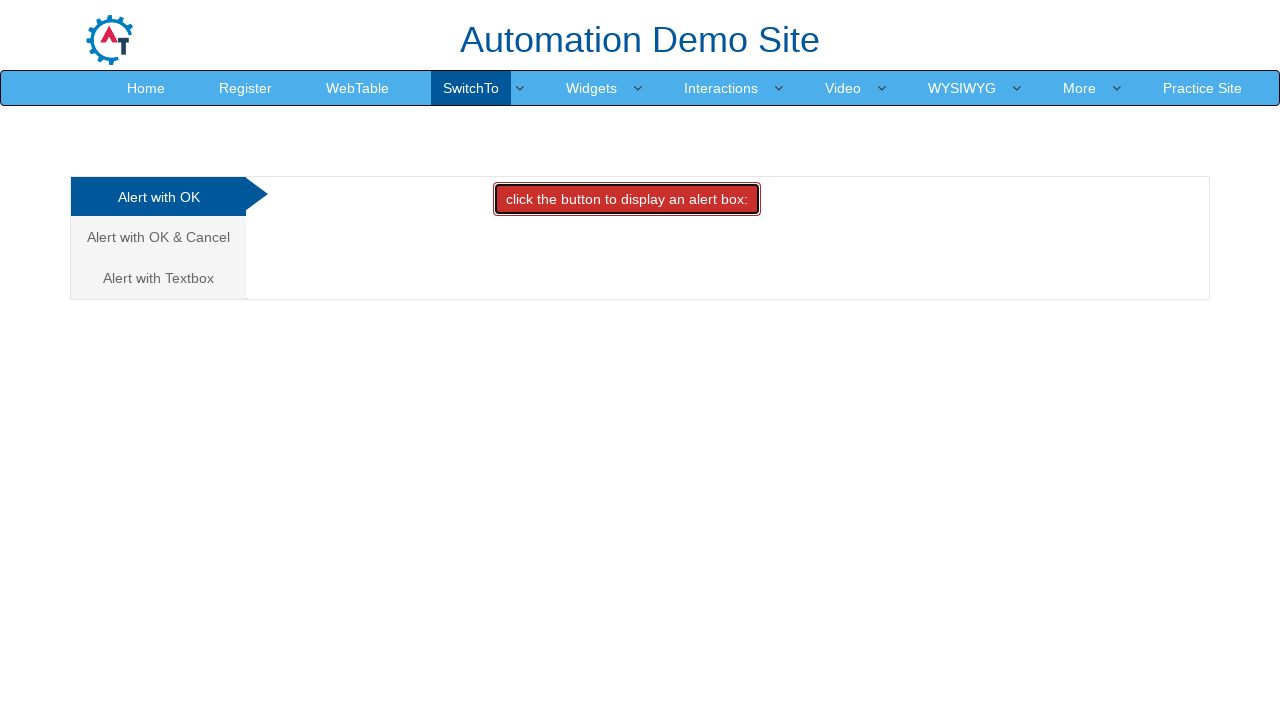

Clicked on 'Alert with OK & Cancel' tab at (158, 237) on xpath=//a[text()='Alert with OK & Cancel ']
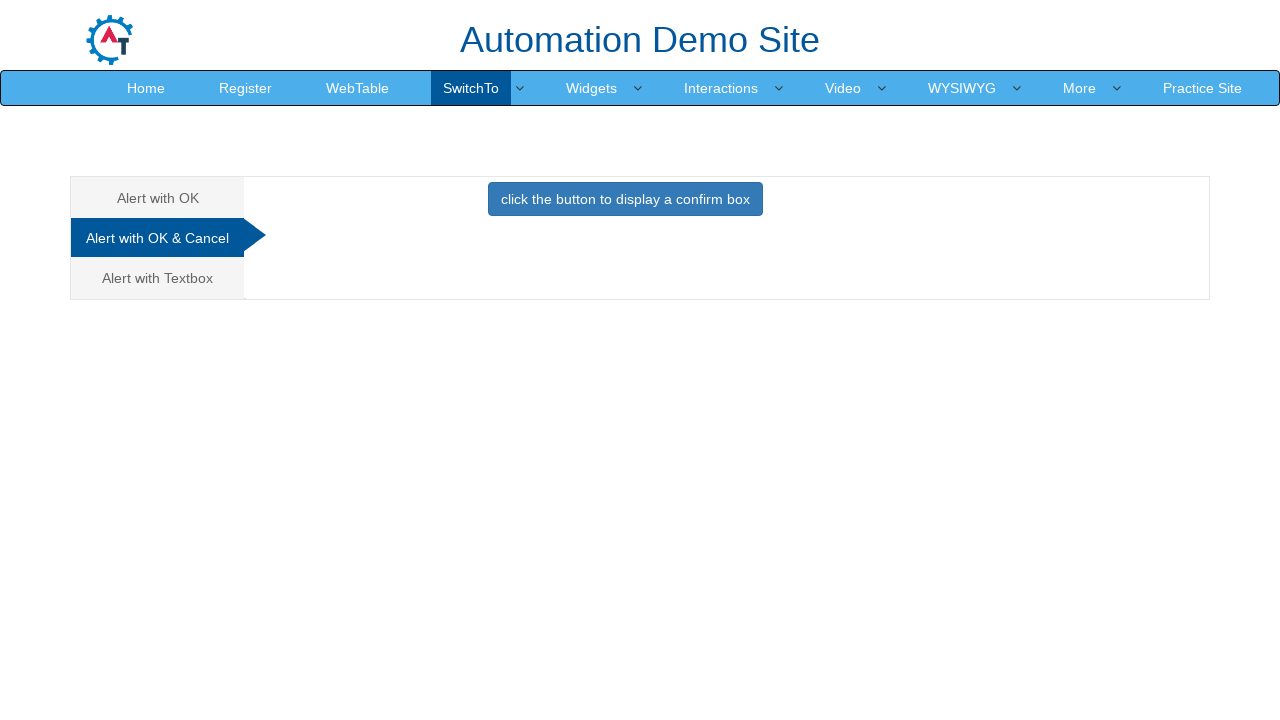

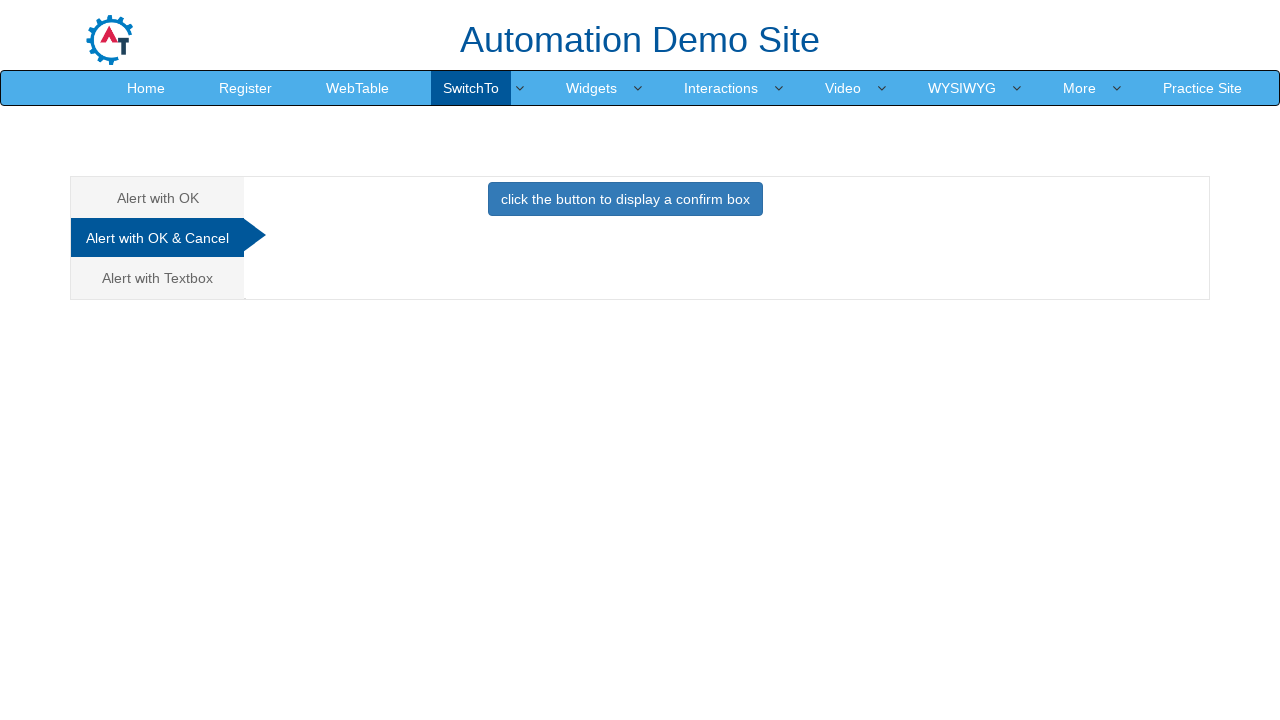